Tests click and drag selection functionality by selecting multiple grid items through drag action

Starting URL: http://jqueryui.com/resources/demos/selectable/display-grid.html

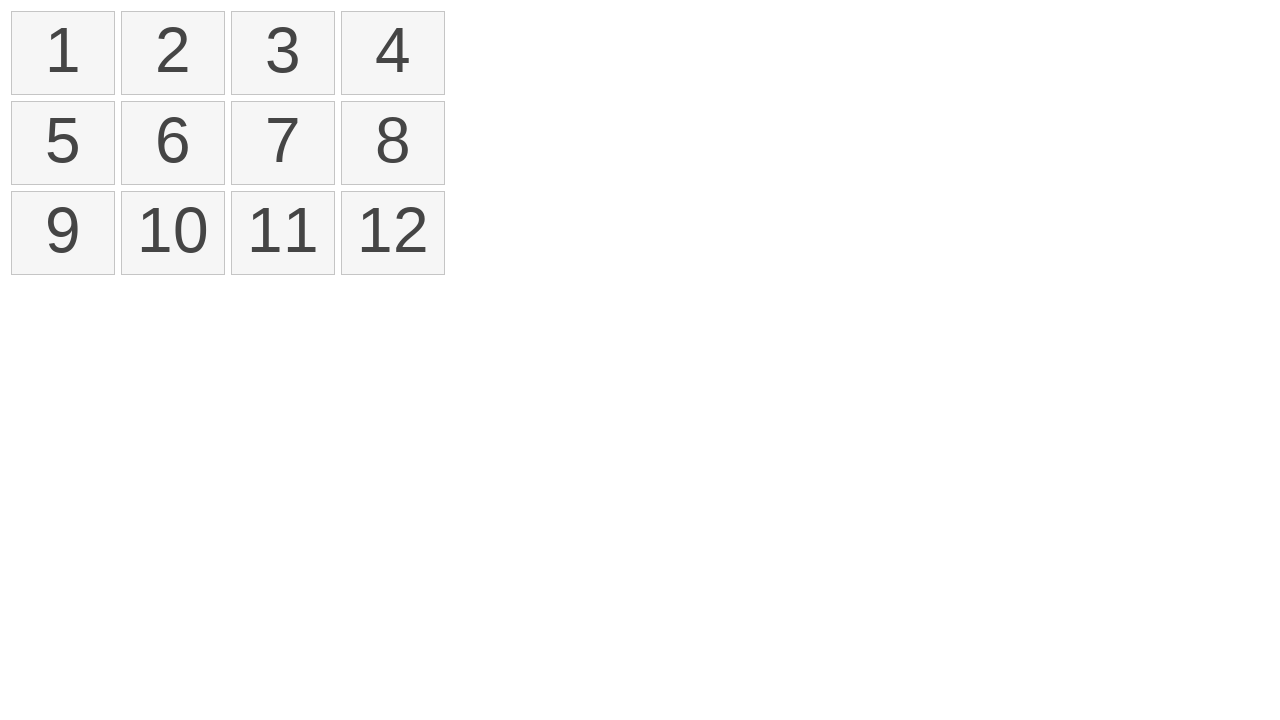

Waited for selectable grid to load
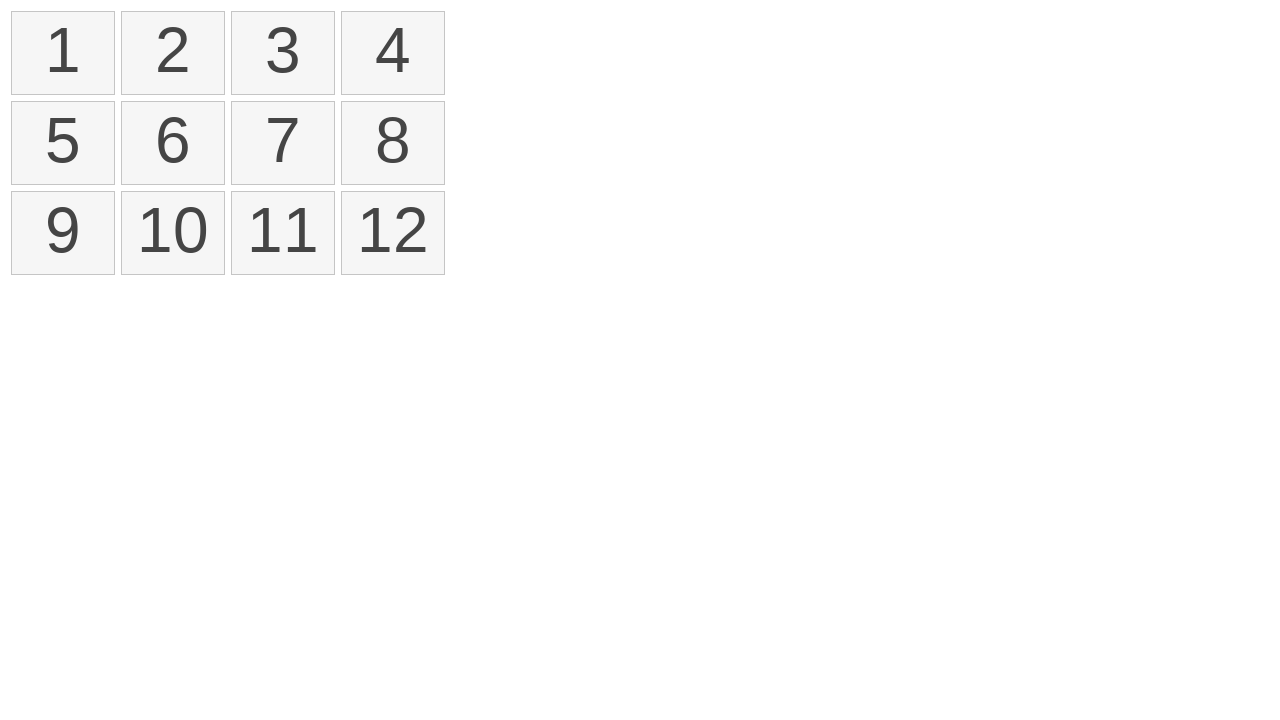

Located all grid items in the selectable list
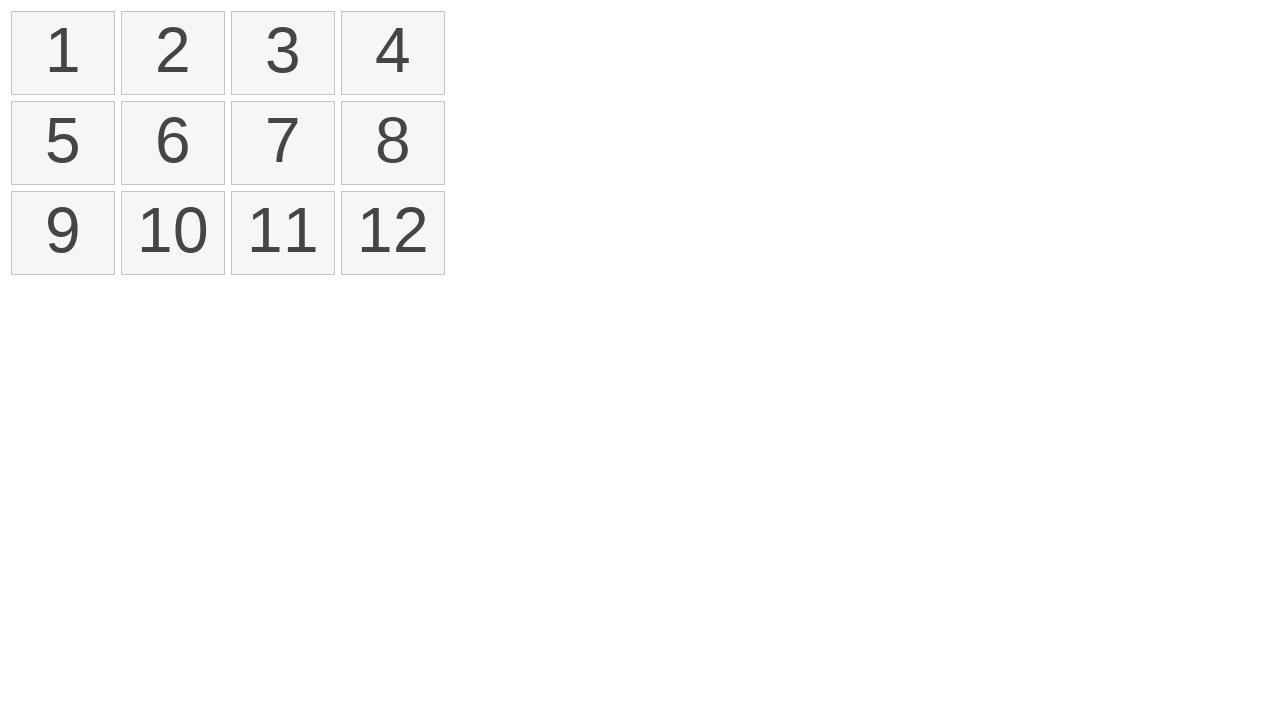

Retrieved bounding box for first grid item
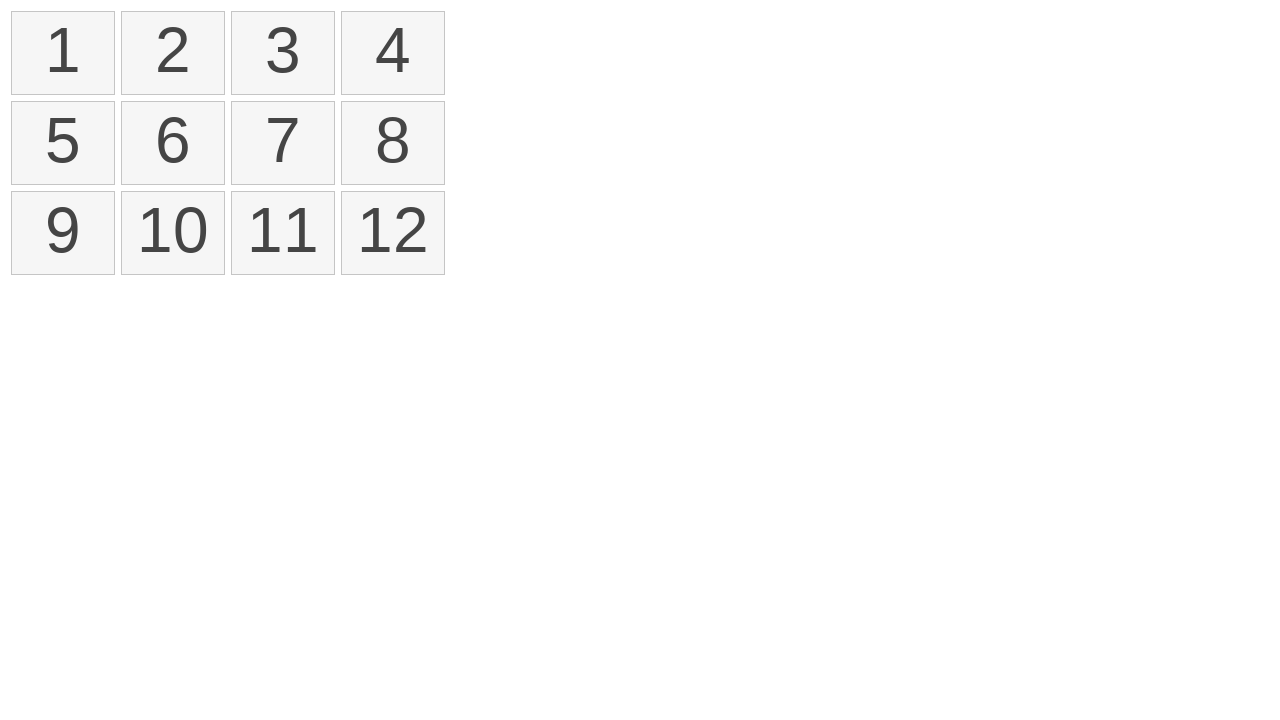

Retrieved bounding box for fourth grid item
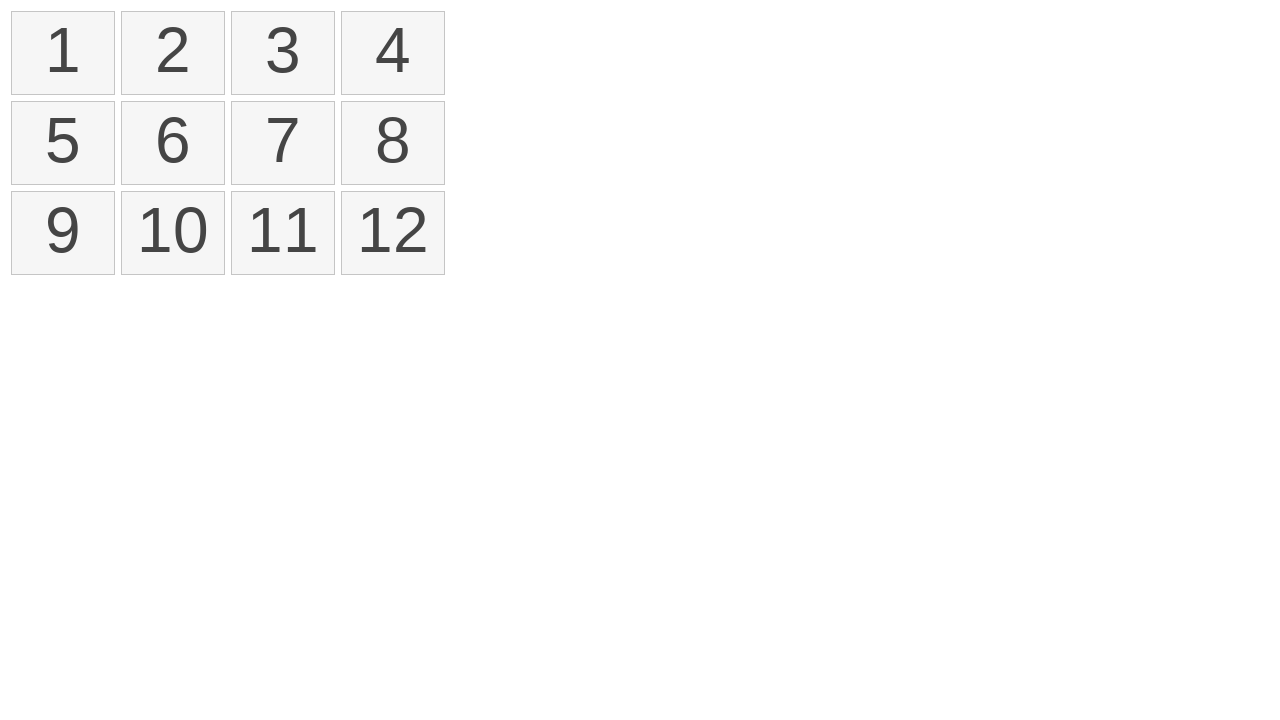

Moved mouse to center of first grid item at (63, 53)
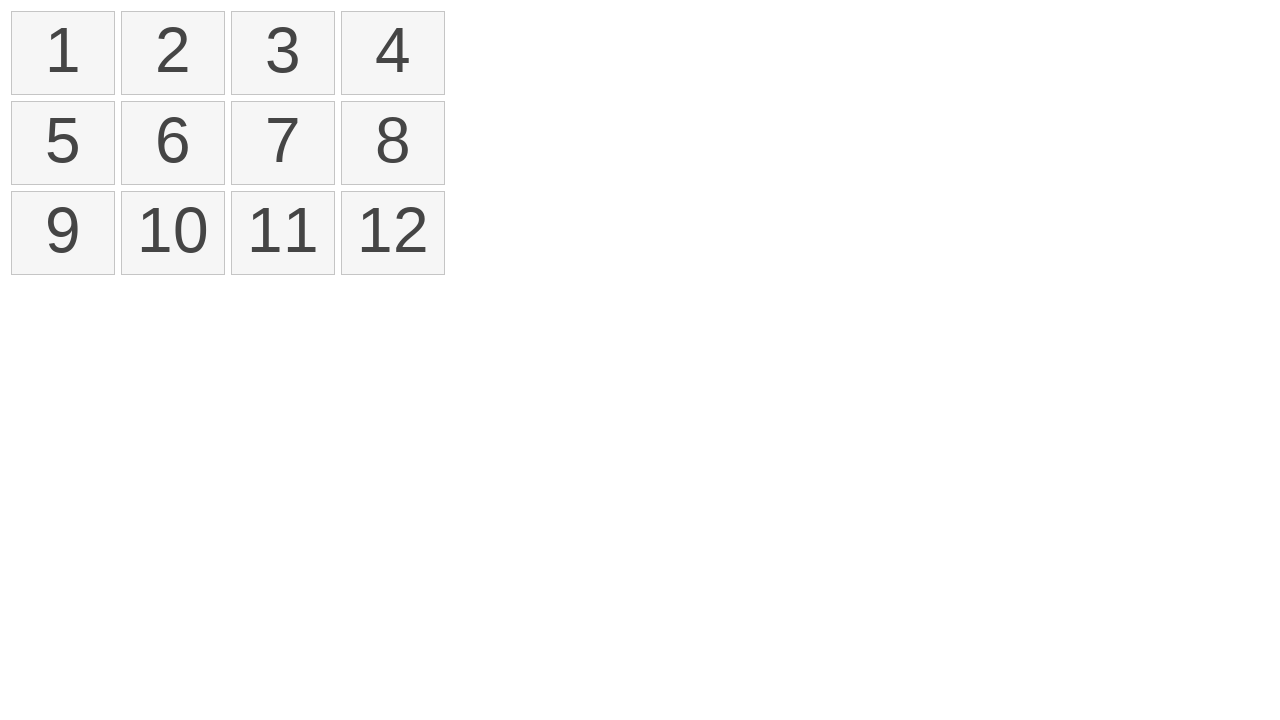

Pressed mouse button down to start drag selection at (63, 53)
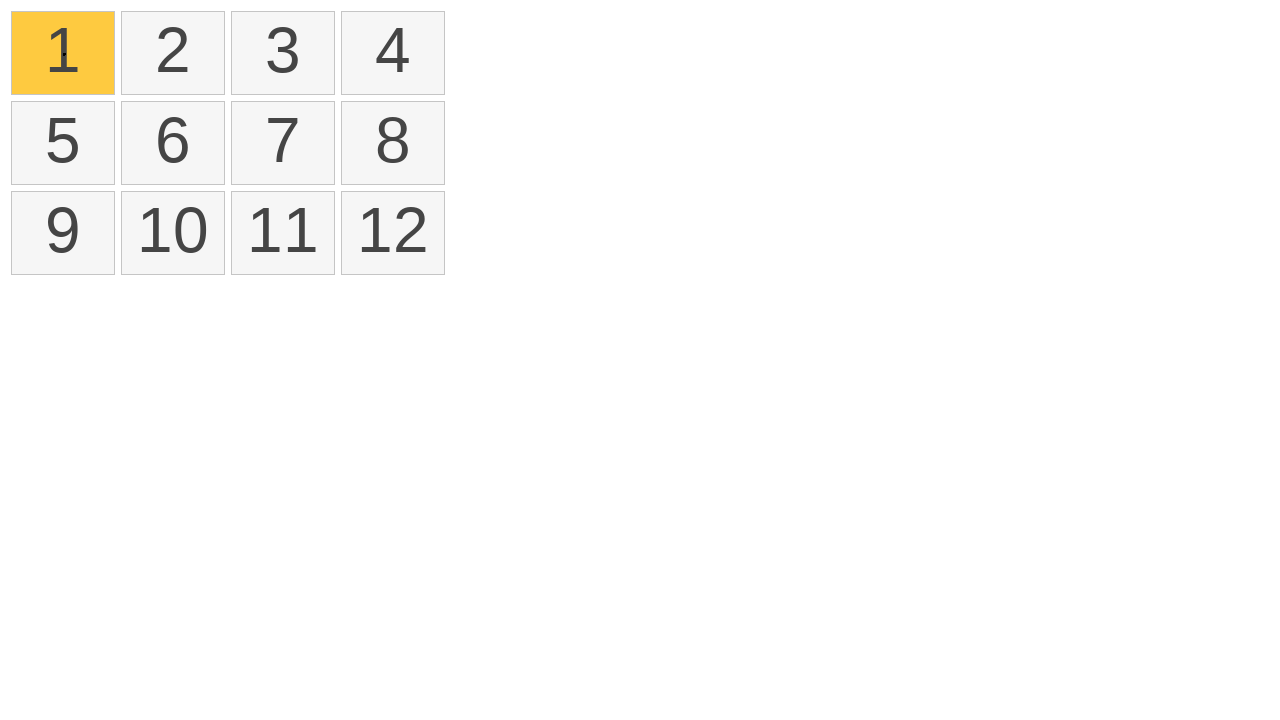

Dragged mouse to center of fourth grid item at (393, 53)
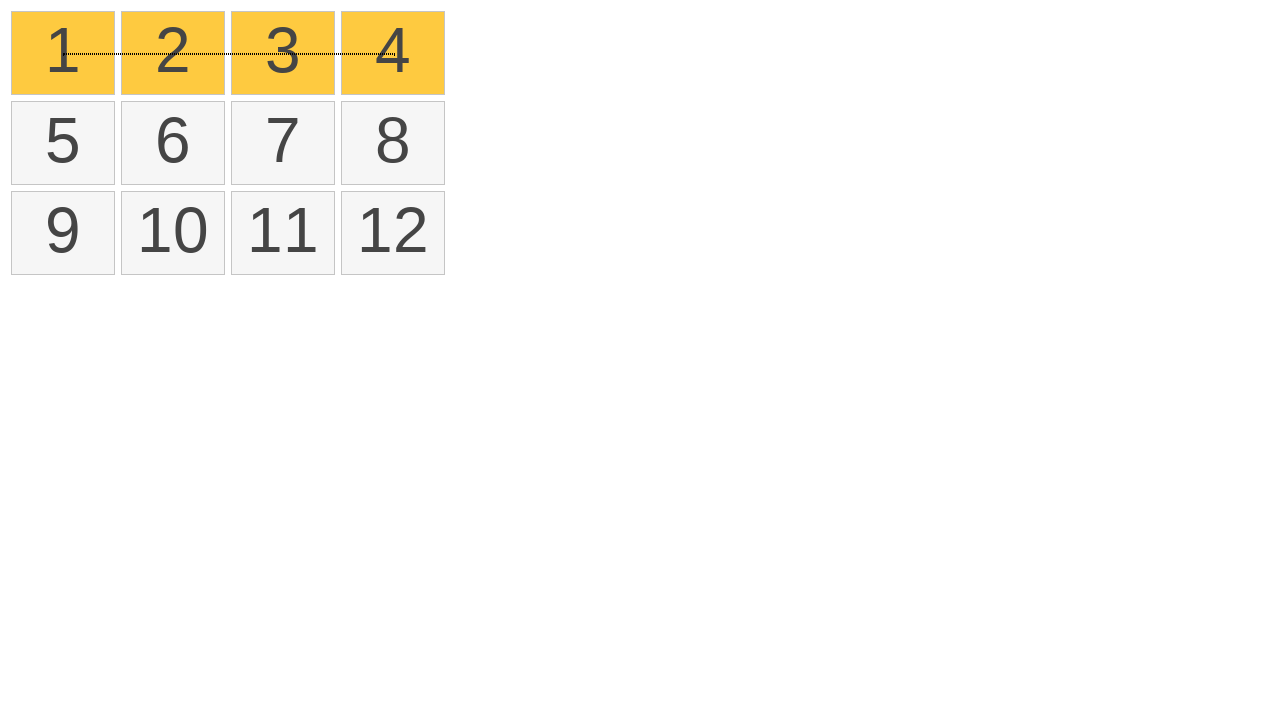

Released mouse button to complete drag selection at (393, 53)
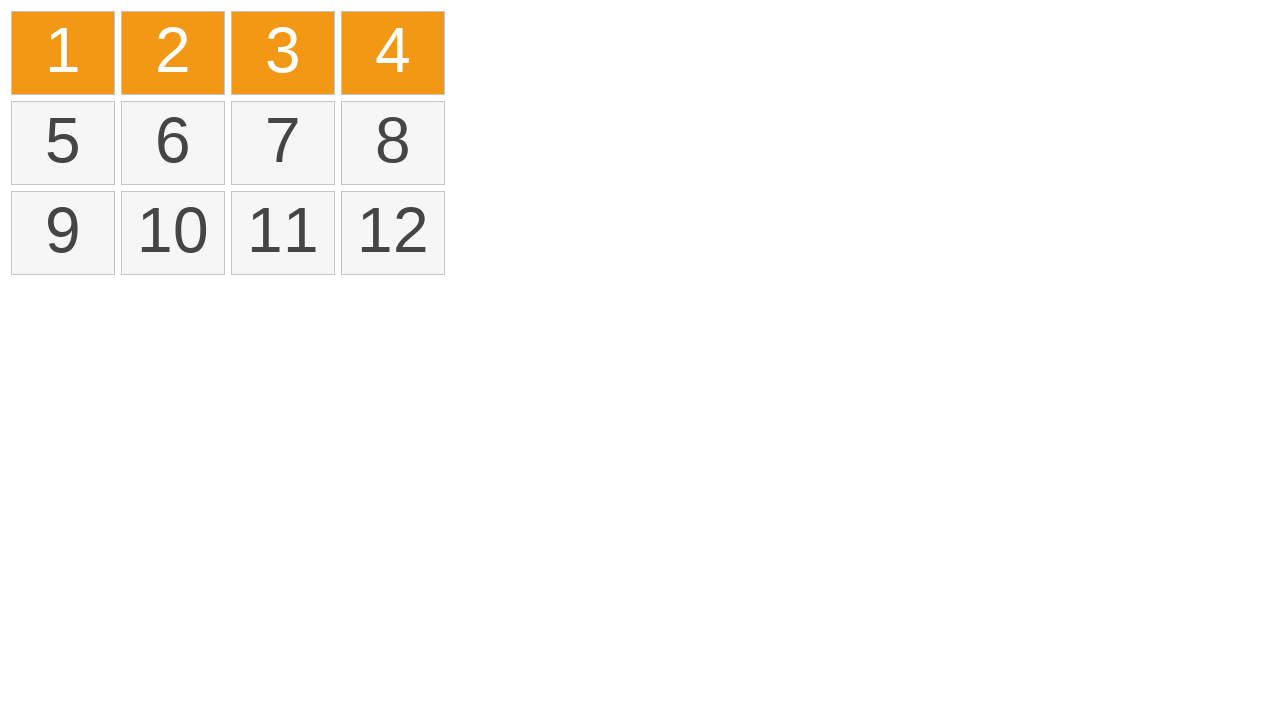

Waited for selection to complete
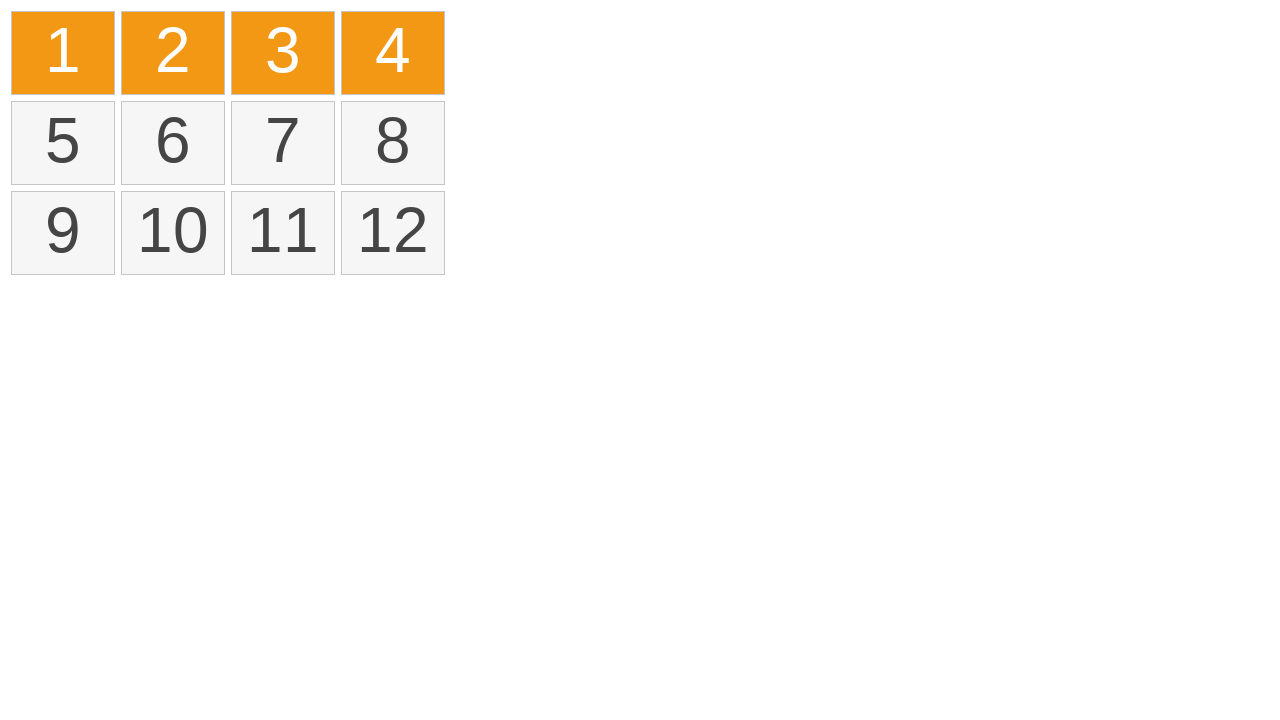

Located all selected grid items
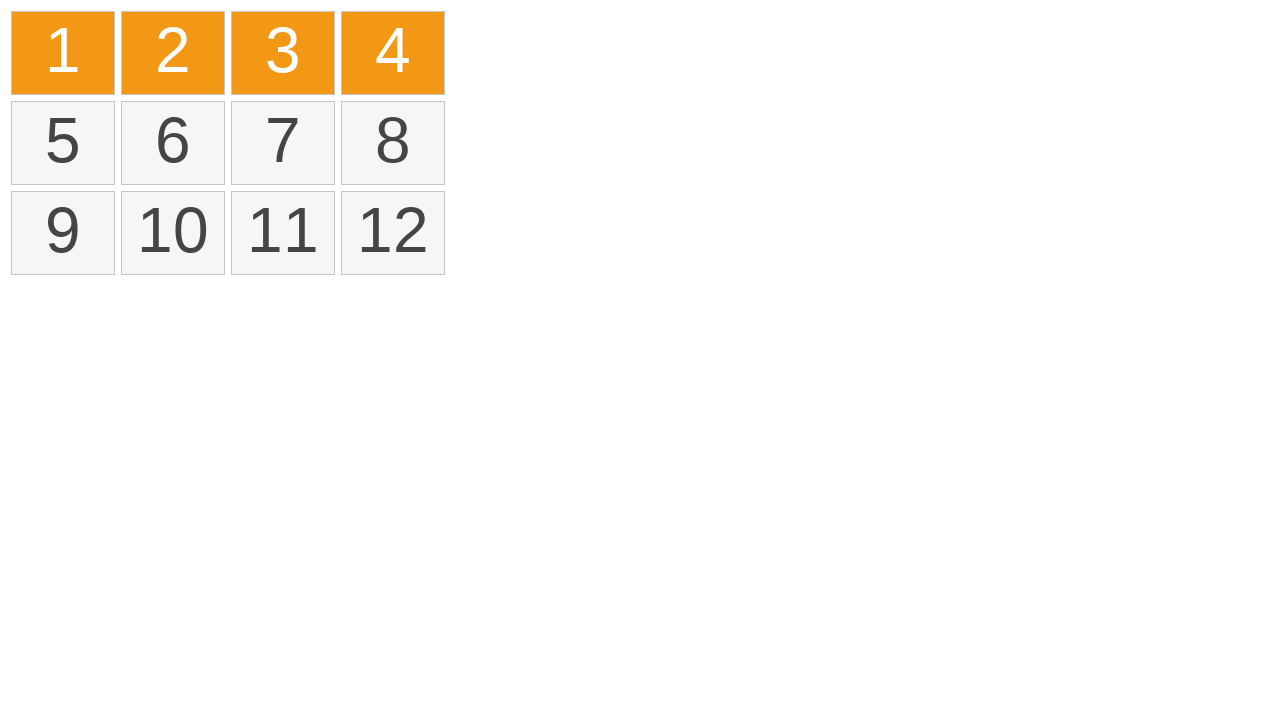

Verified that exactly 4 grid items are selected
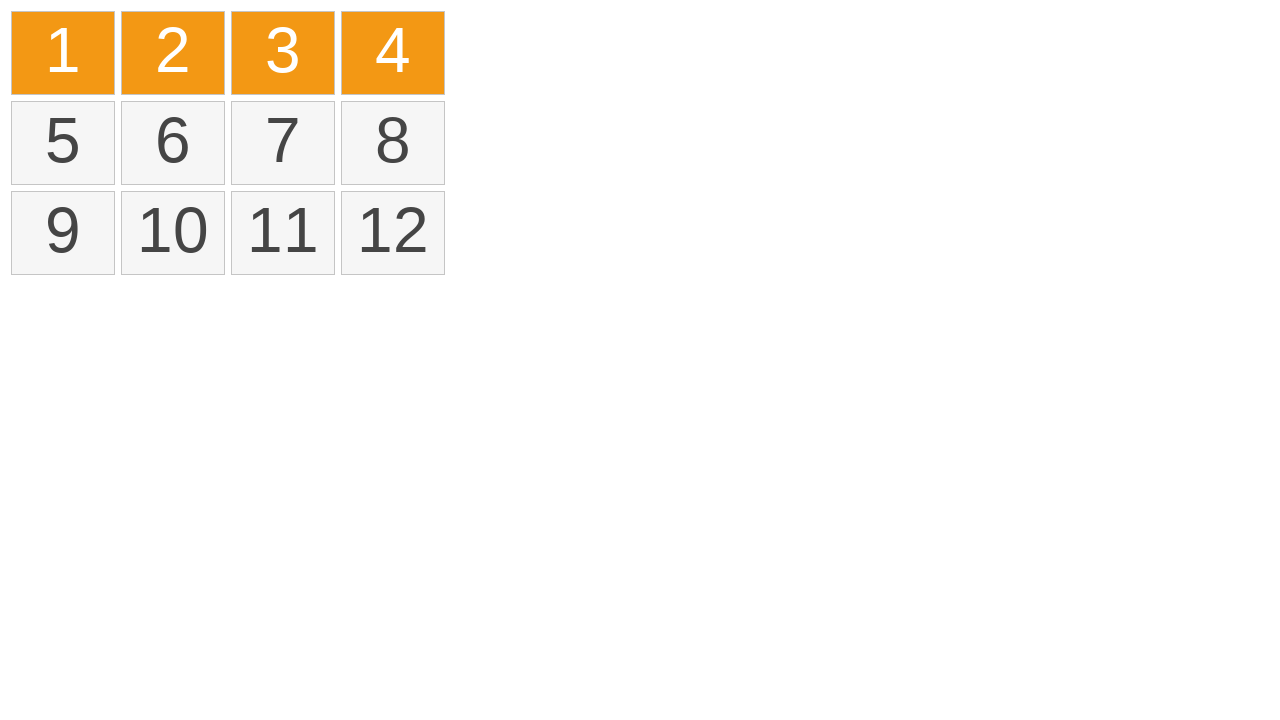

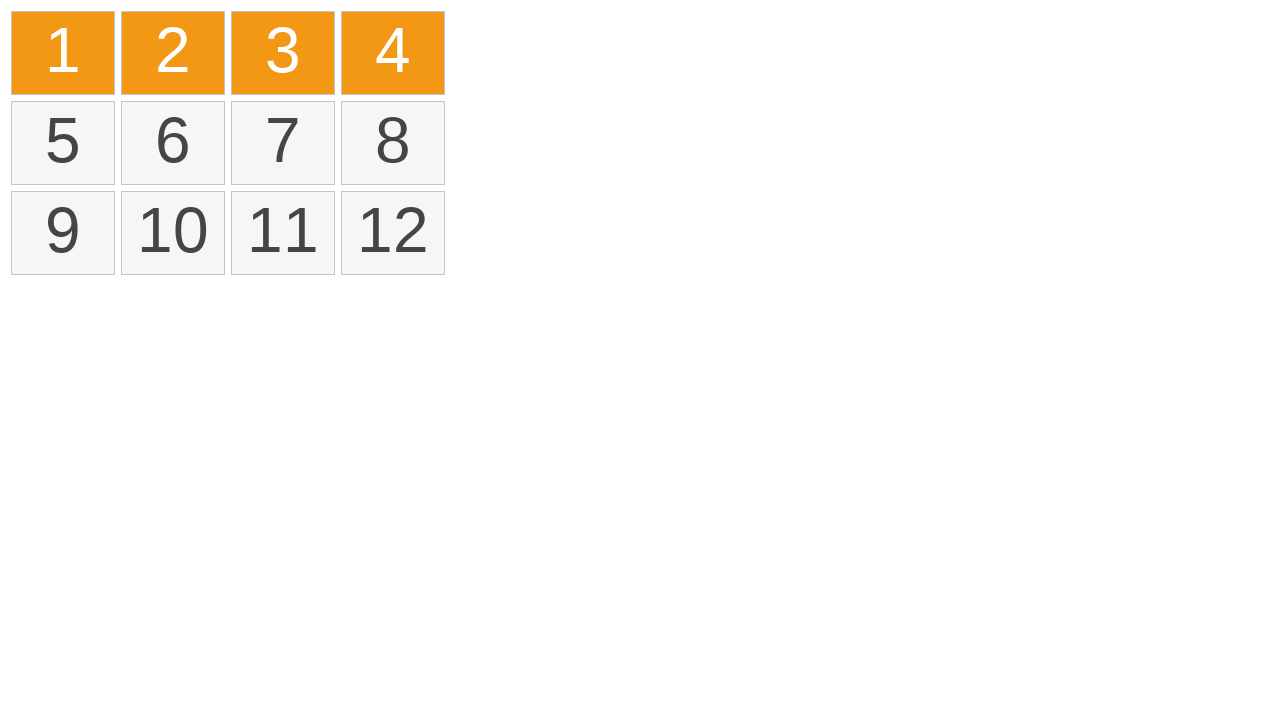